Tests double-click functionality on a button

Starting URL: https://demoqa.com/buttons

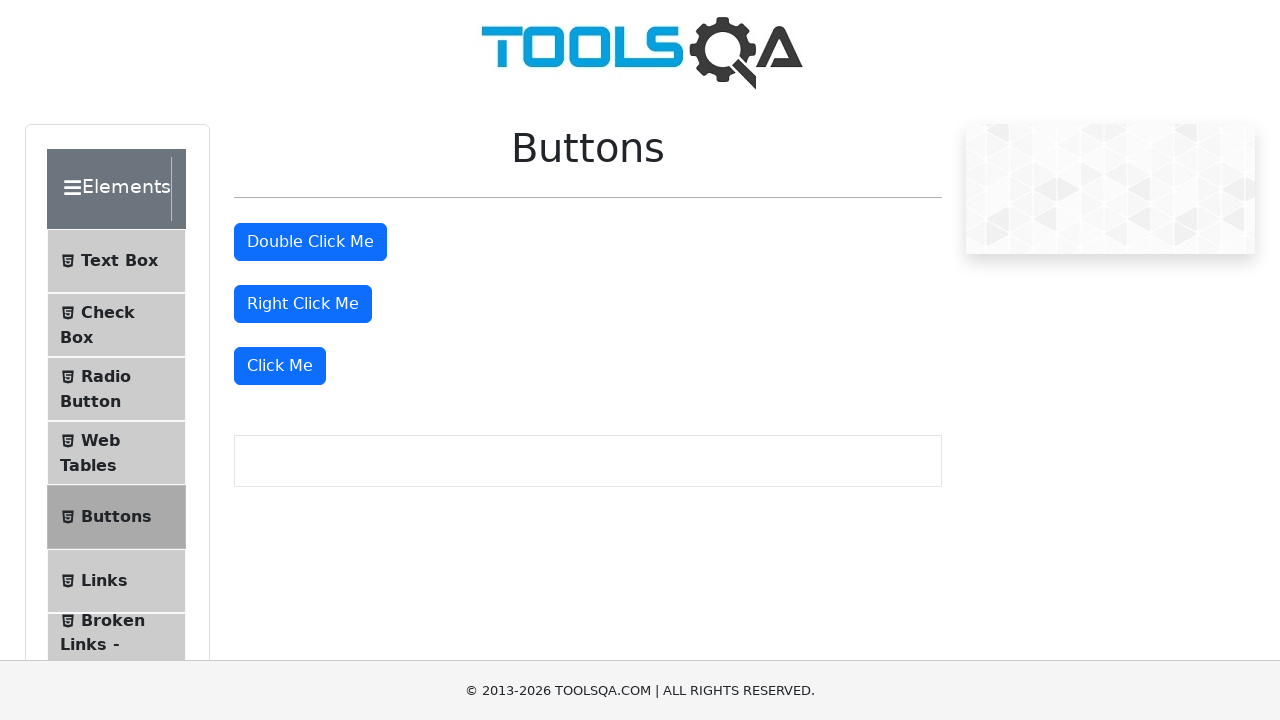

Double-clicked the 'Double Click Me' button at (310, 242) on xpath=//button[text()='Double Click Me']
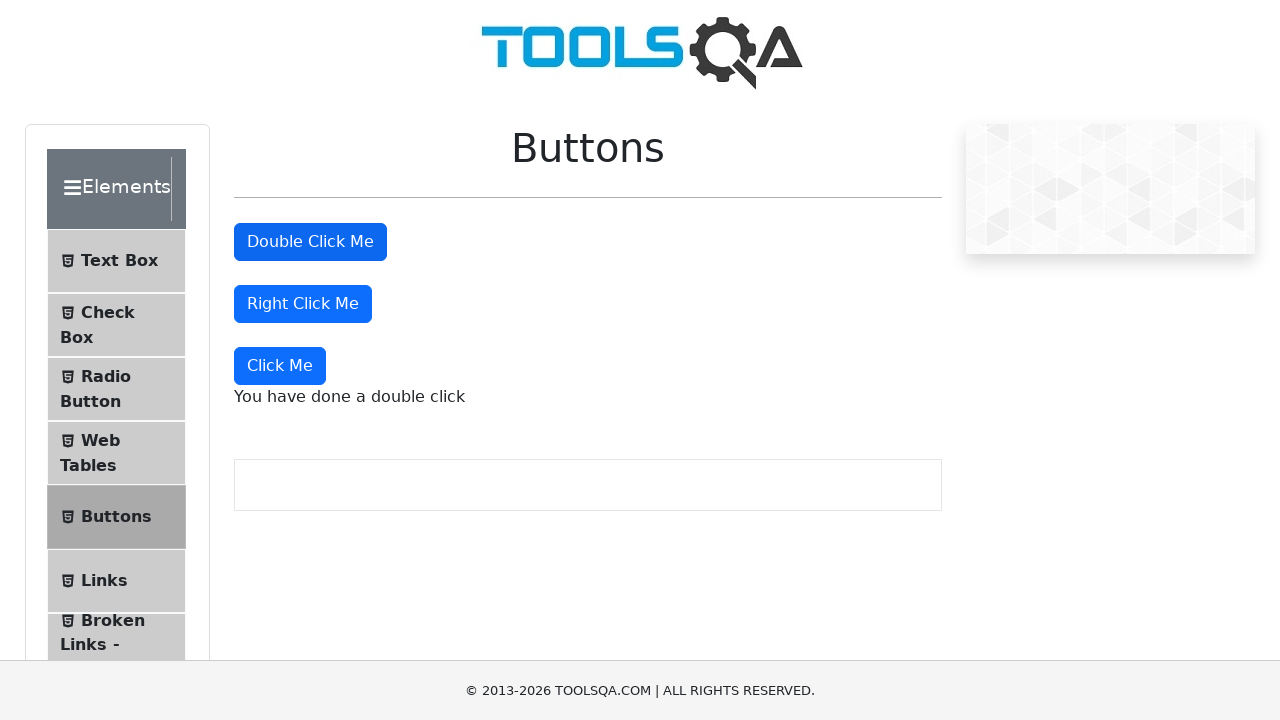

Double-click result message appeared
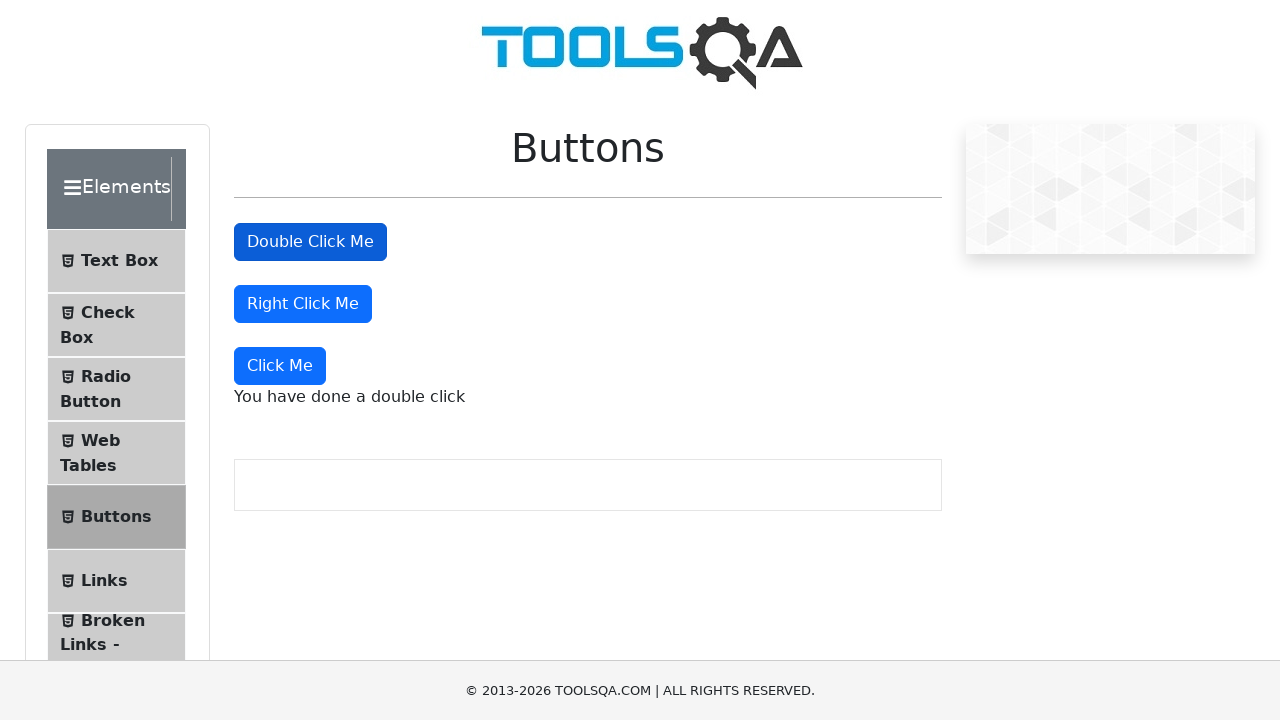

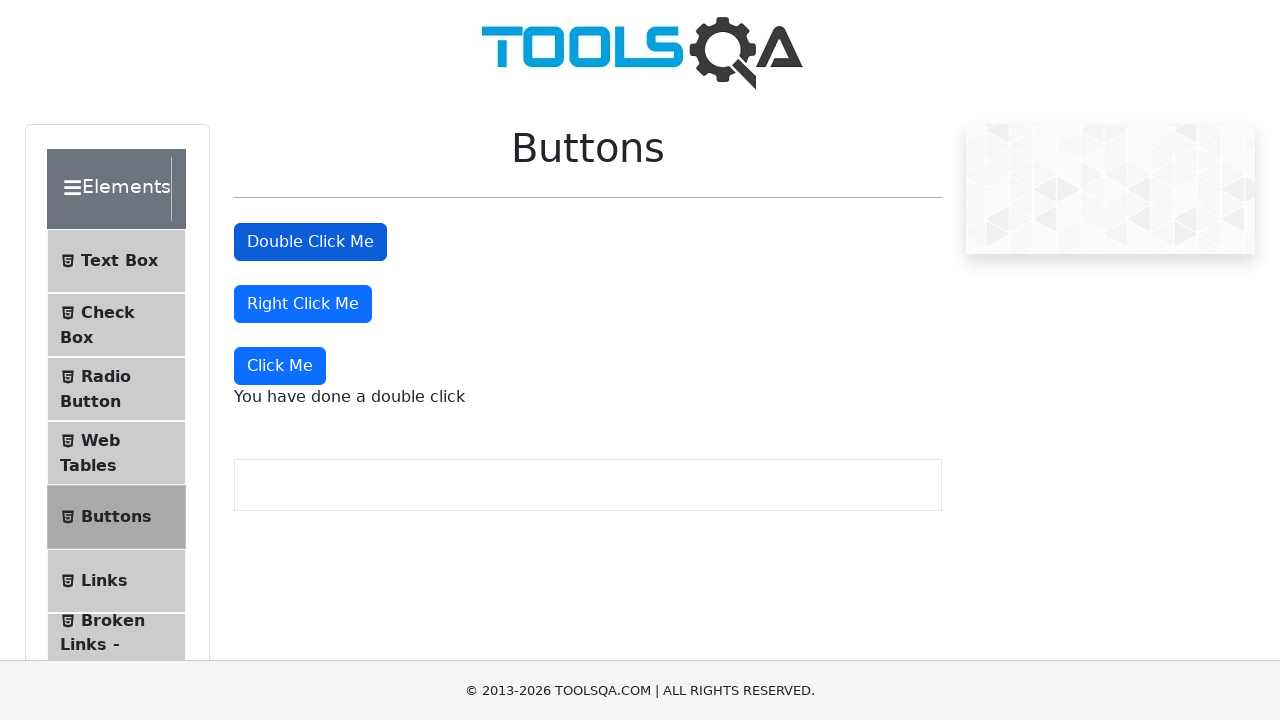